Negative test that fills only first name and last name fields, then submits the form to verify validation behavior.

Starting URL: https://demoqa.com/automation-practice-form

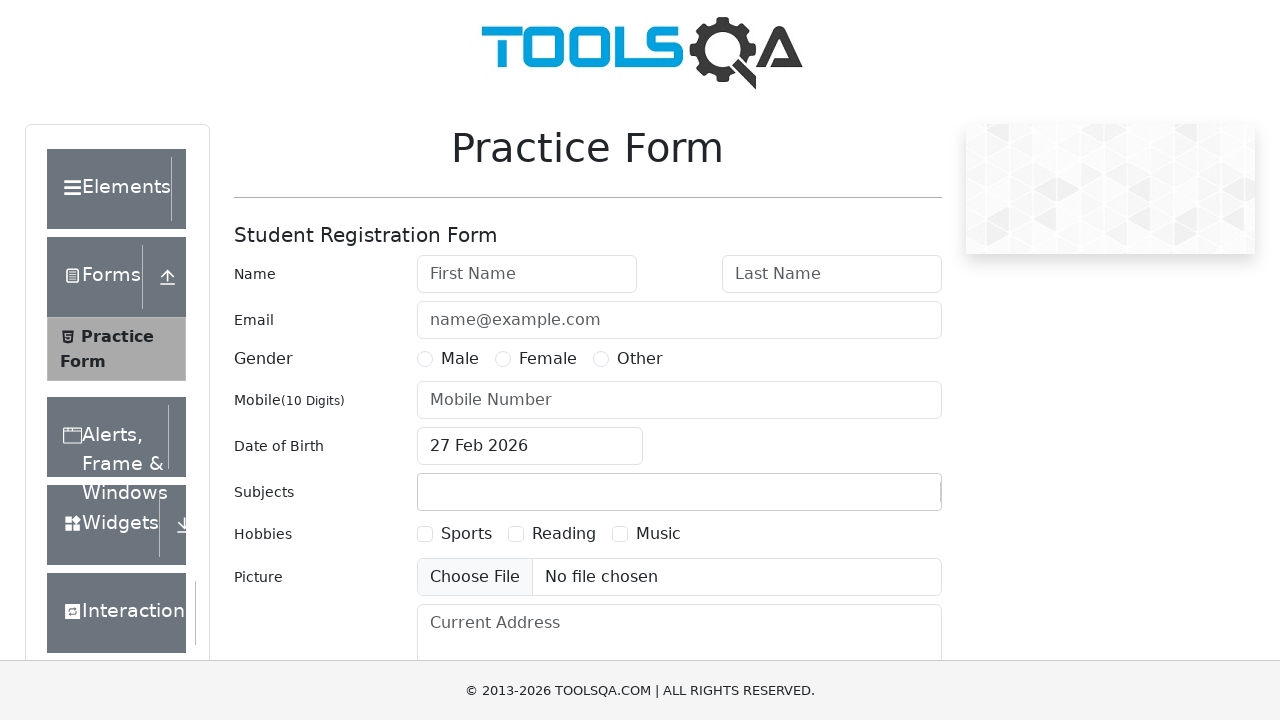

Filled first name field with 'Sarah' on #firstName
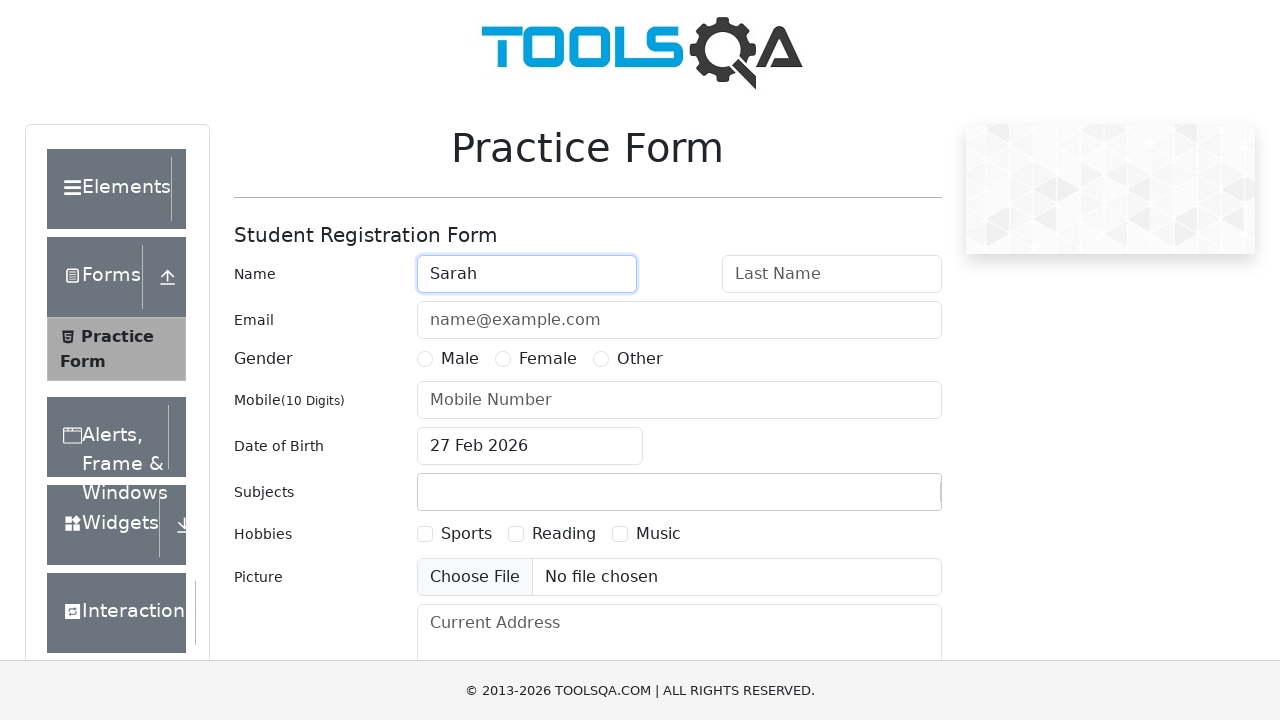

Filled last name field with 'Williams' on #lastName
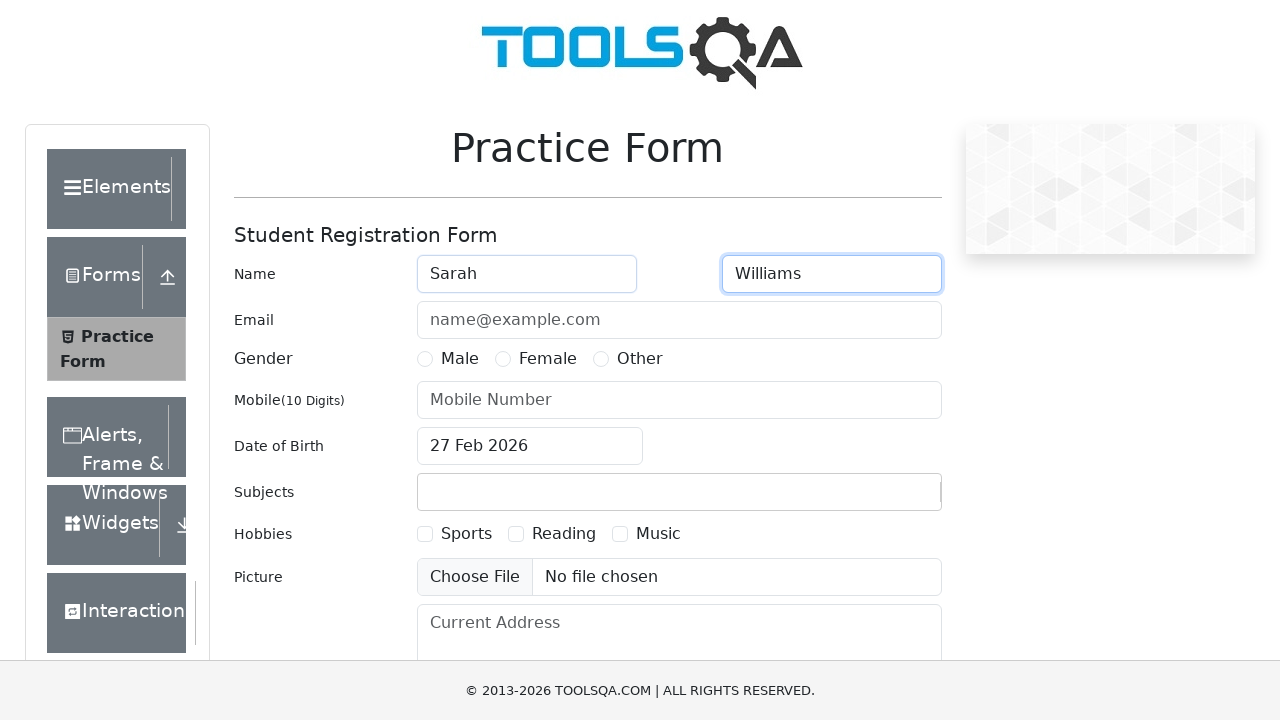

Clicked submit button to submit form with only first and last name at (885, 499) on #submit
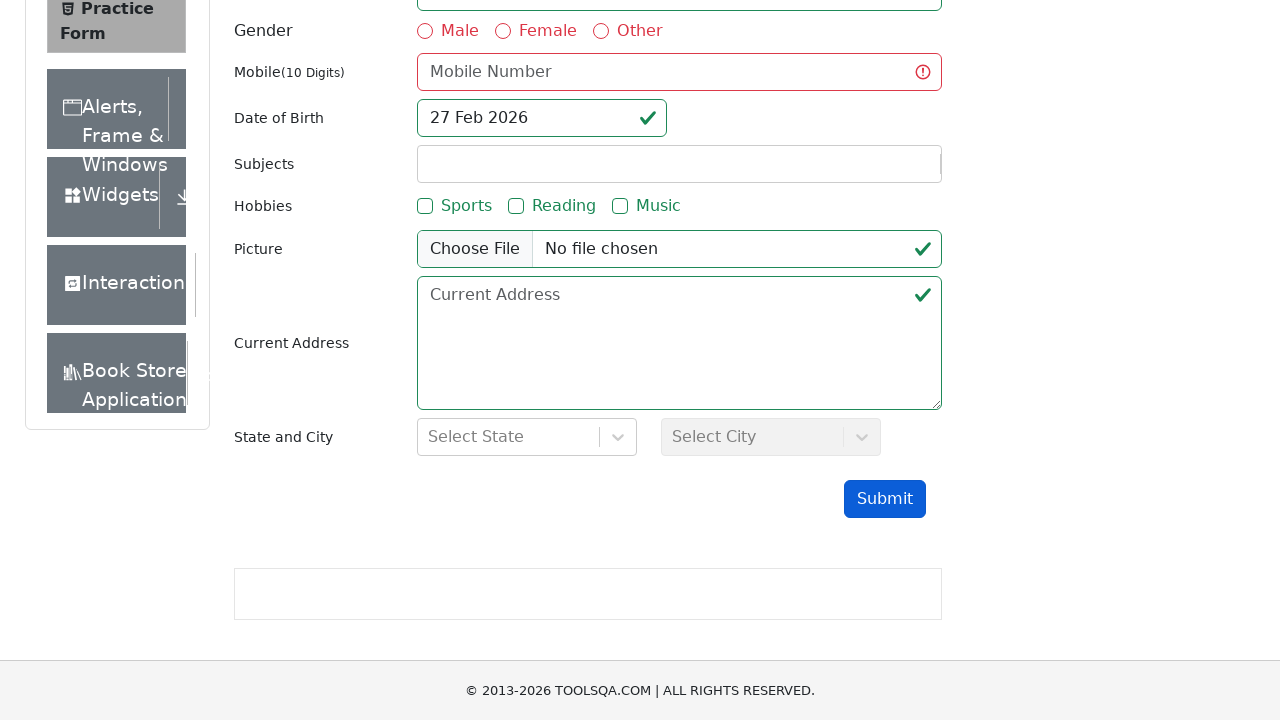

Waited 1000ms for form validation response
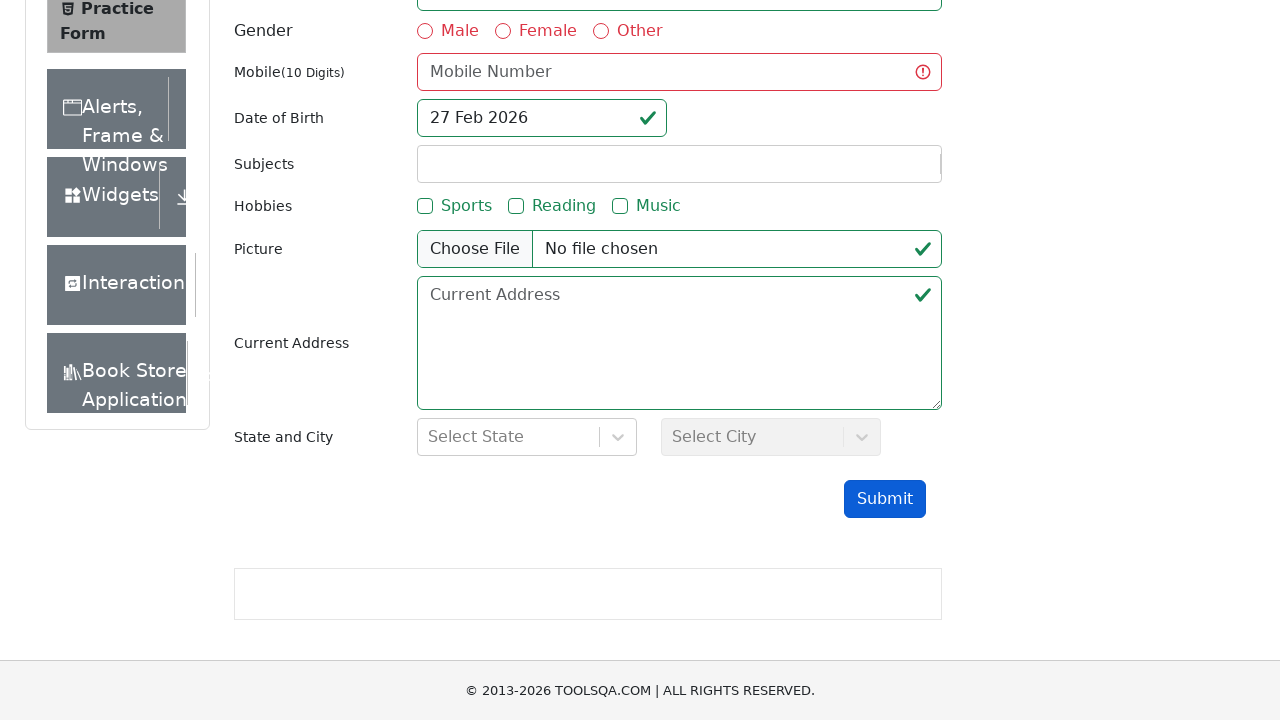

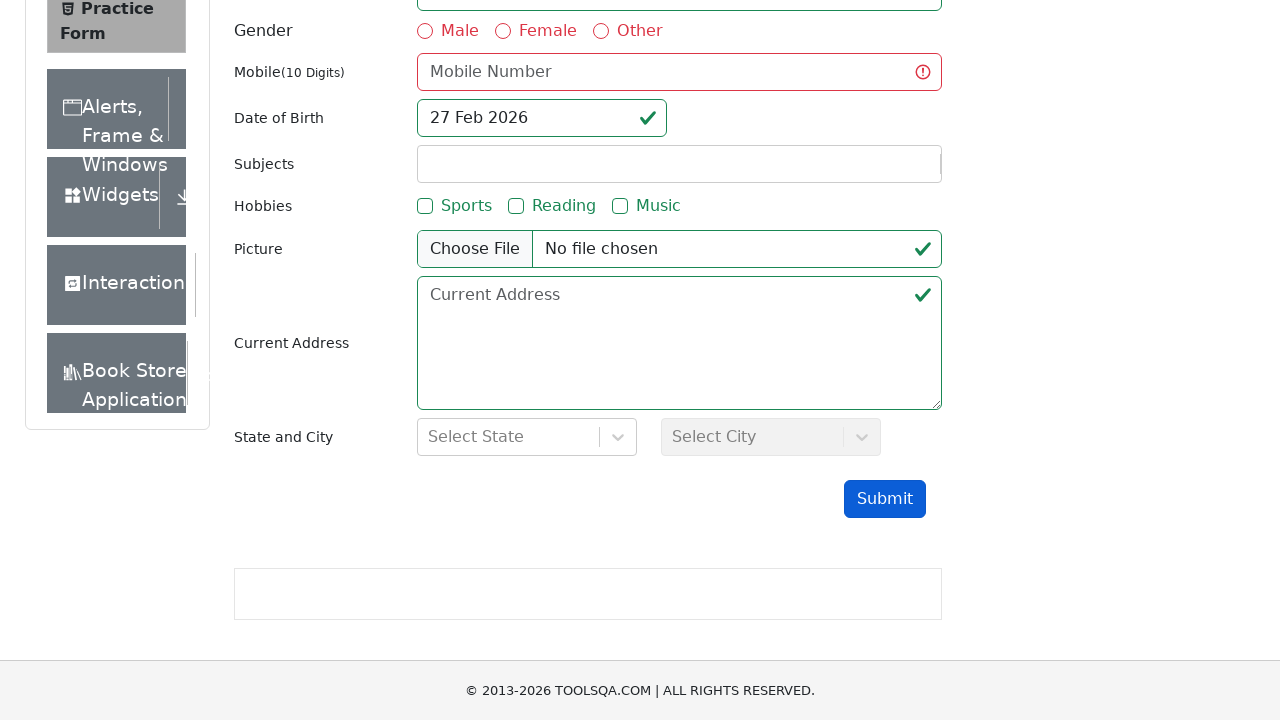